Tests handling of a prompt alert by entering text and accepting it

Starting URL: https://the-internet.herokuapp.com/javascript_alerts

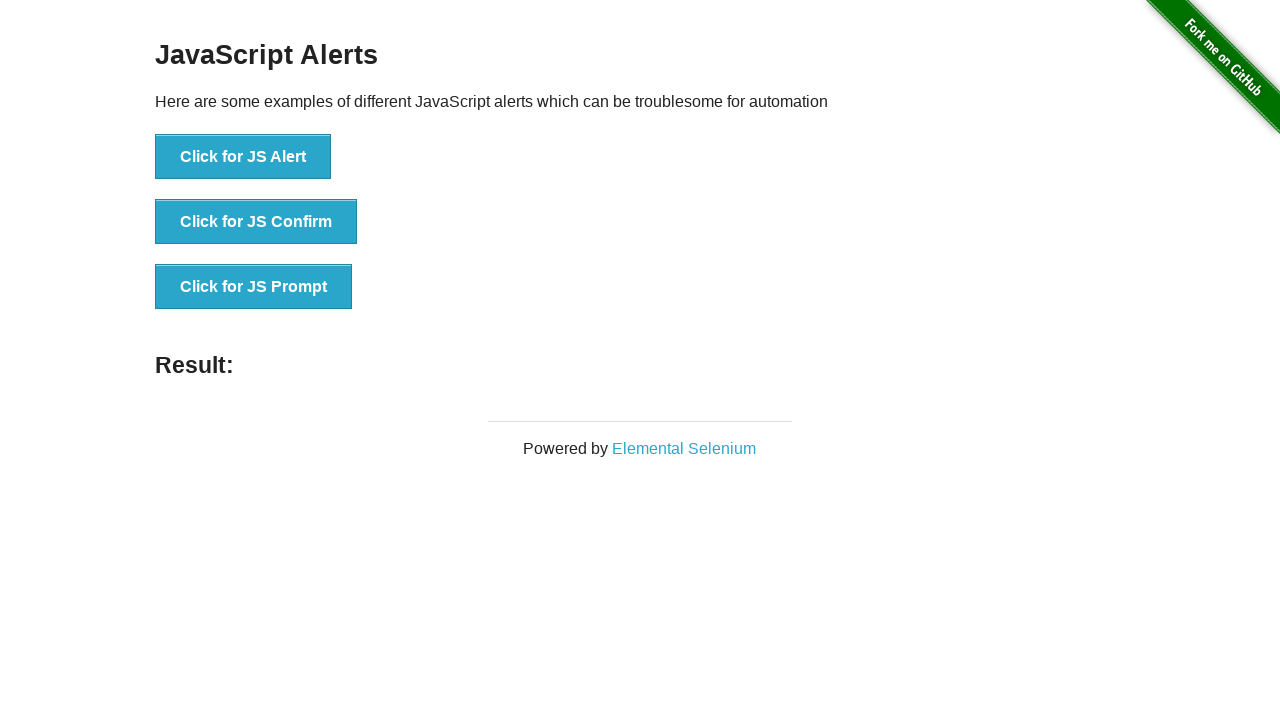

Set up dialog handler to accept prompt with text 'welcome'
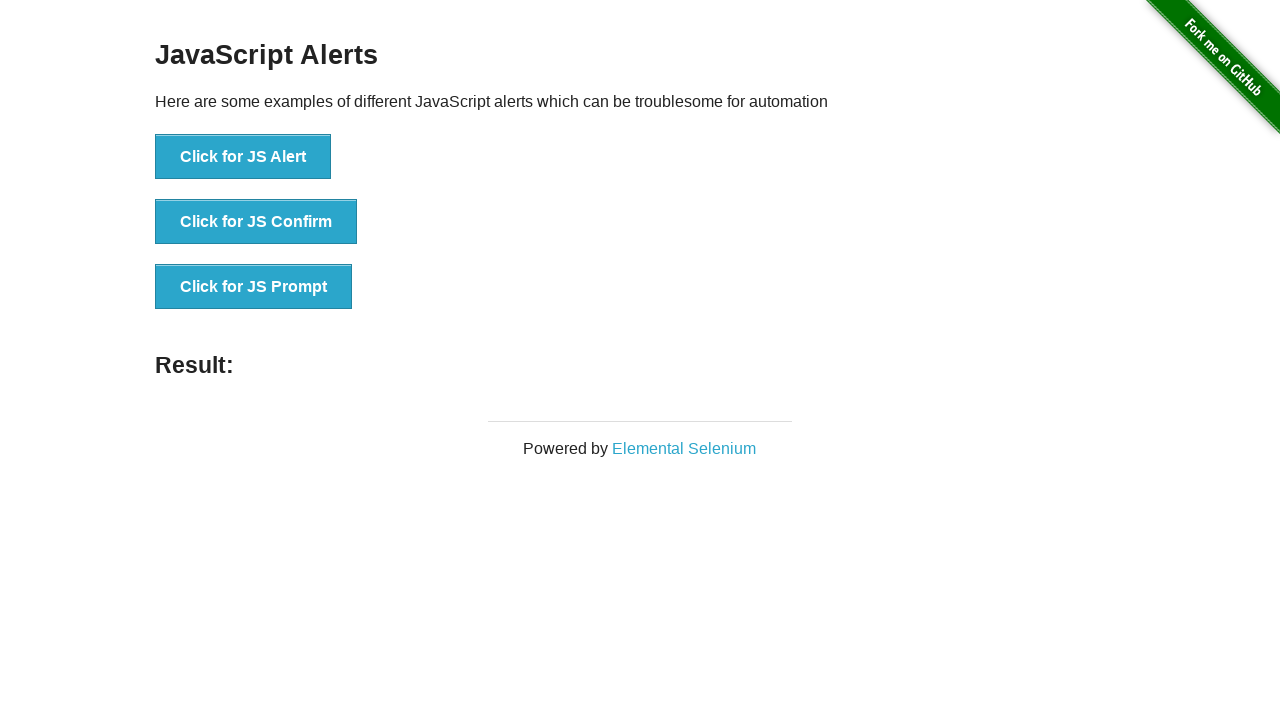

Clicked 'Click for JS Prompt' button to trigger prompt alert at (254, 287) on xpath=//button[normalize-space()='Click for JS Prompt']
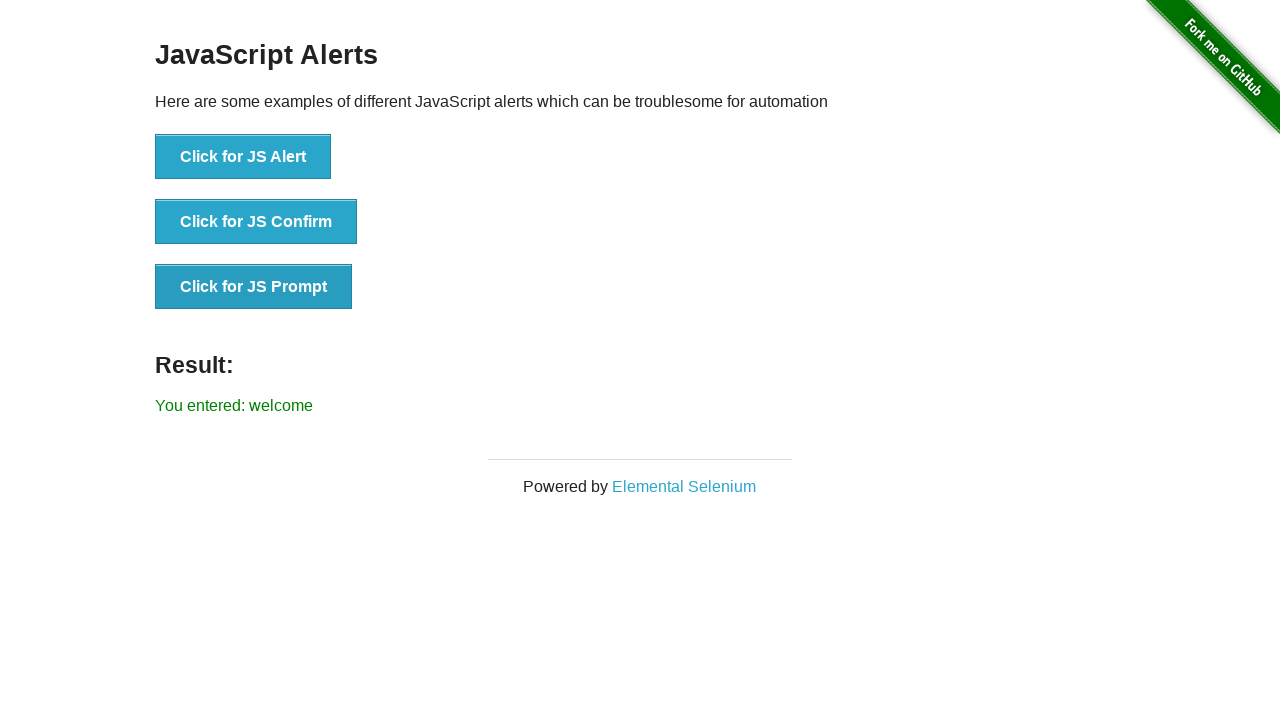

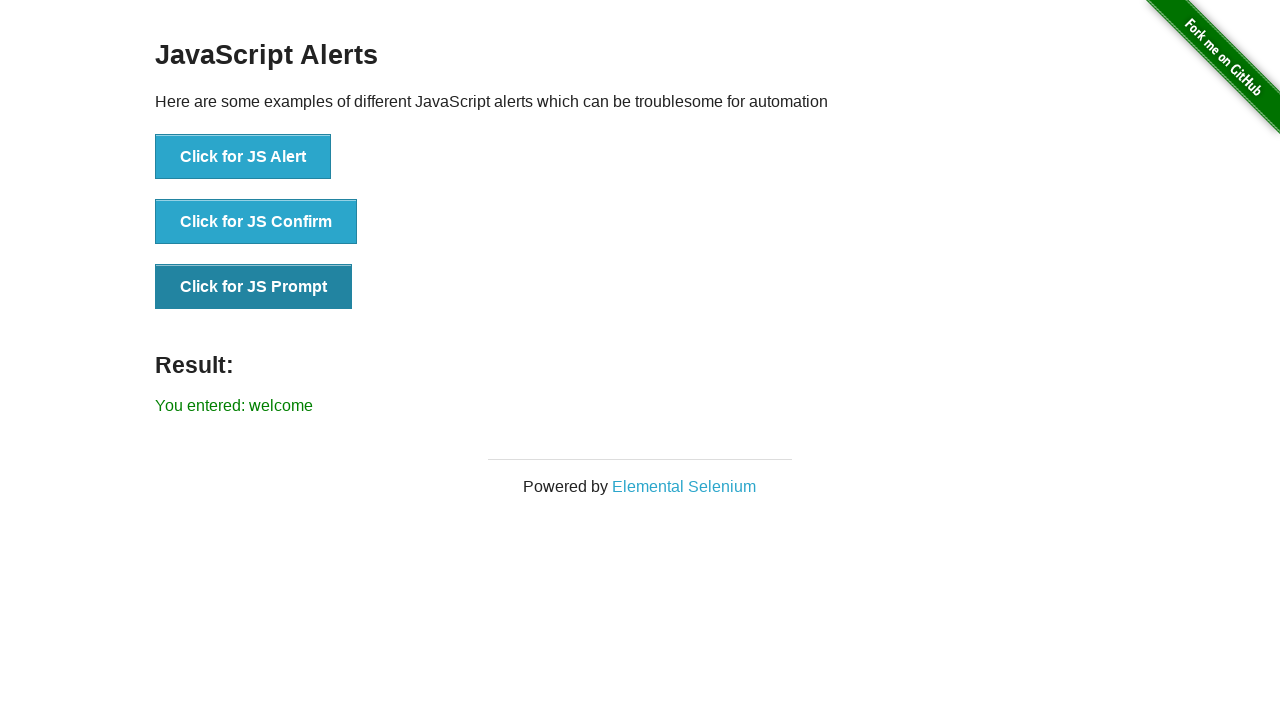